Tests text box form functionality by filling in full name, email, current address, and permanent address fields, then submitting and verifying the output displays the entered data correctly.

Starting URL: https://demoqa.com/text-box

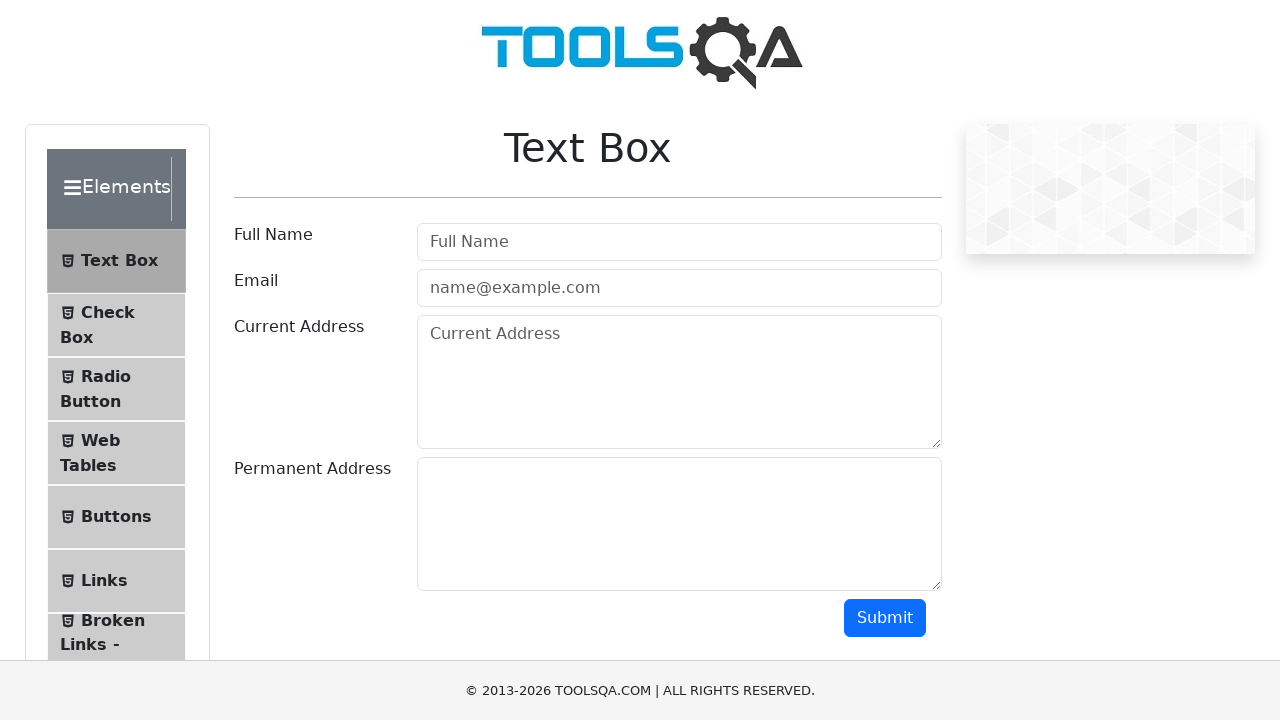

Filled Full Name field with 'tur123' on #userName
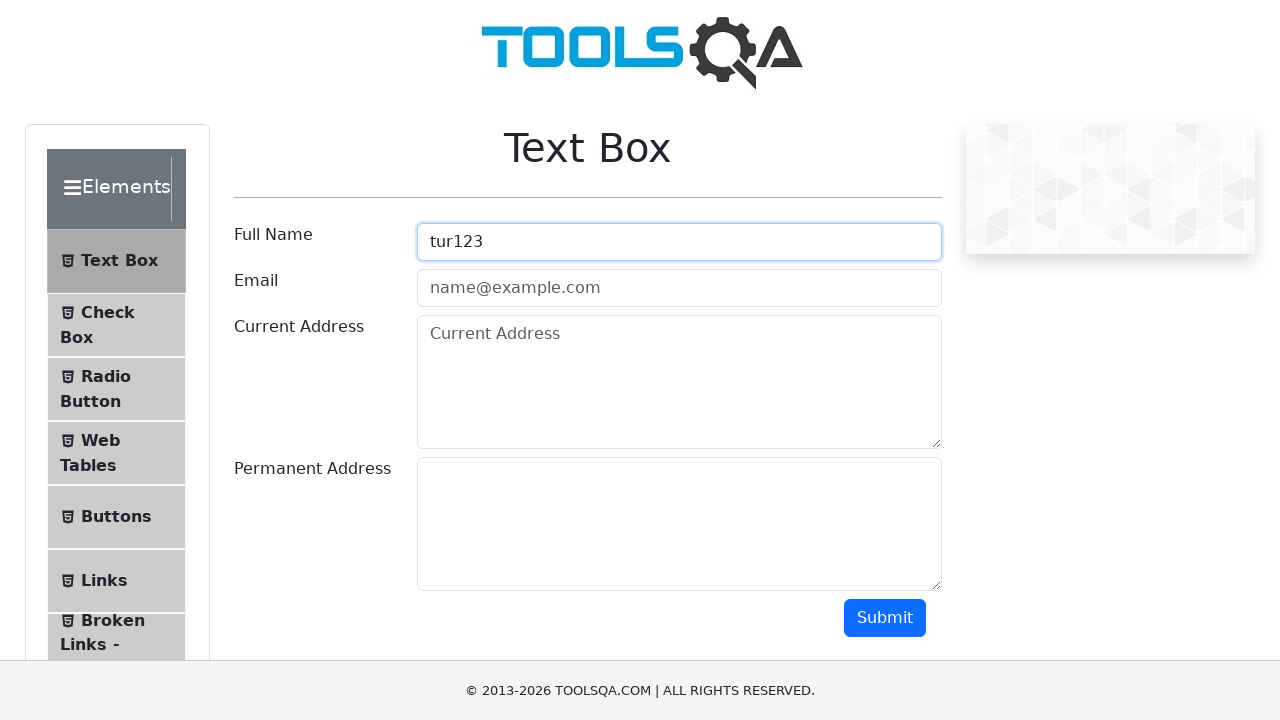

Filled Email field with 'verygood@mail.ru' on #userEmail
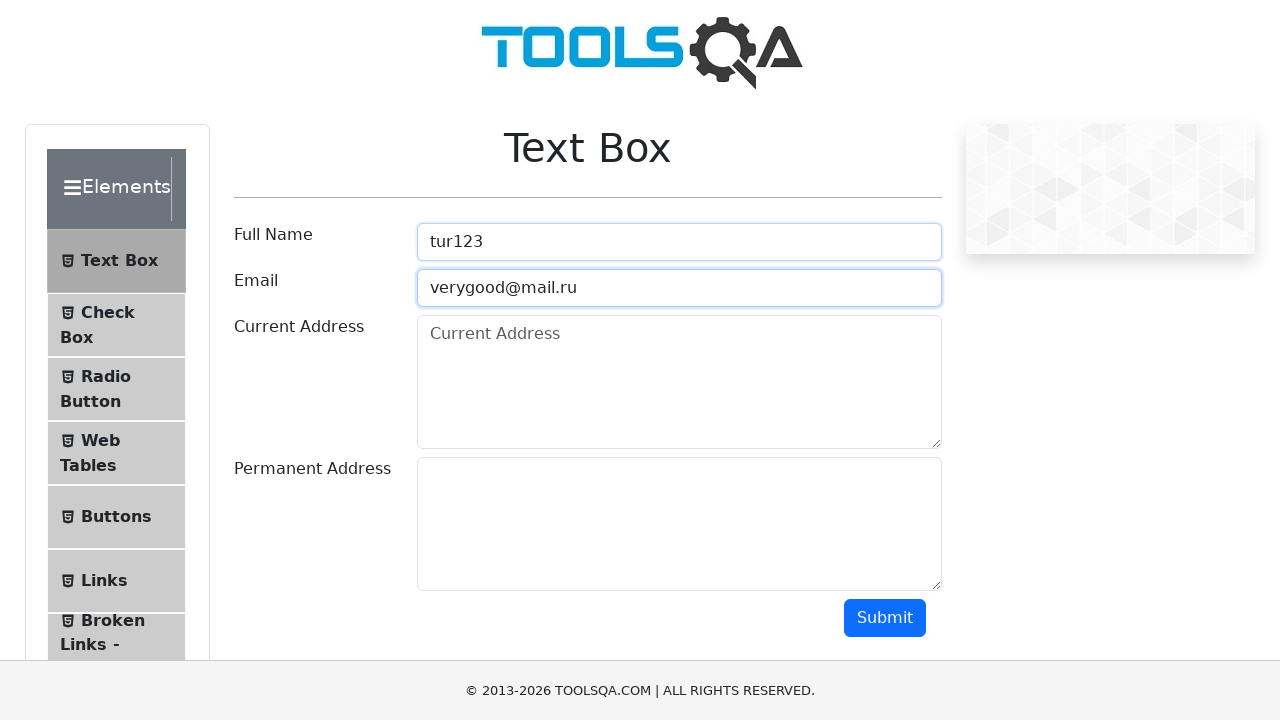

Filled Current Address field with Russian text on #currentAddress
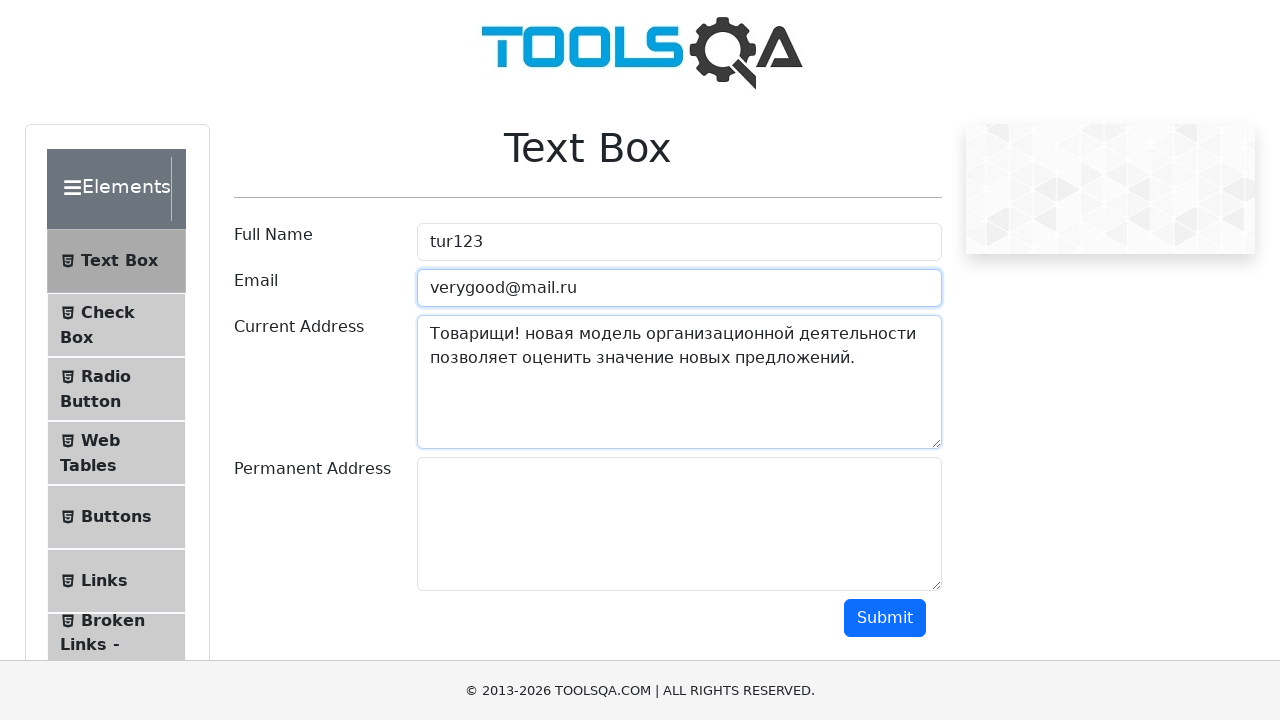

Filled Permanent Address field with Russian text on #permanentAddress
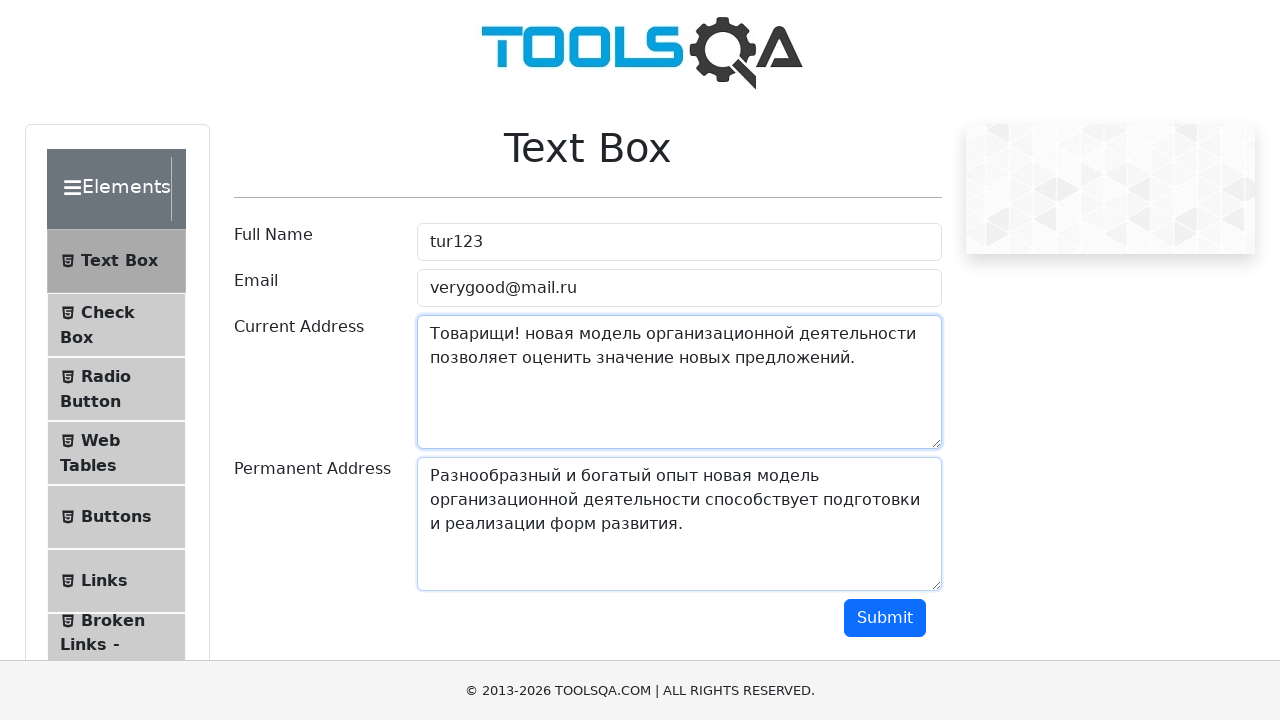

Clicked Submit button at (885, 618) on #submit
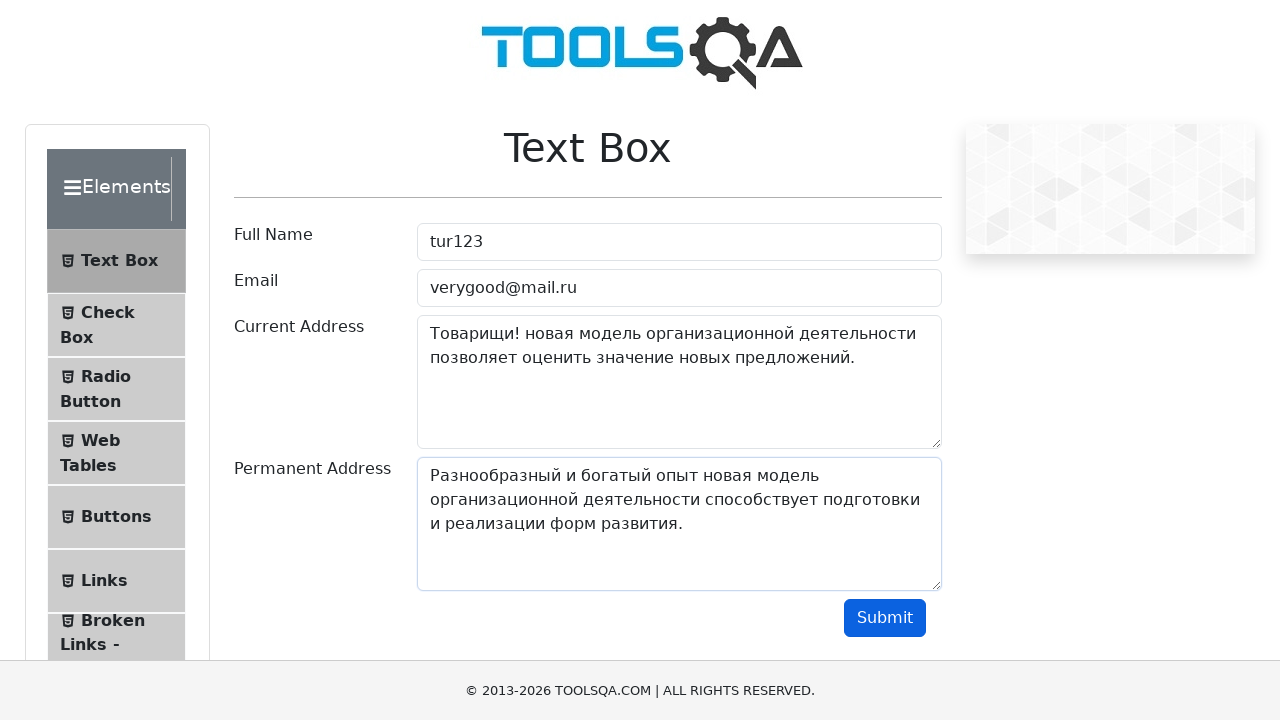

Output section appeared after form submission
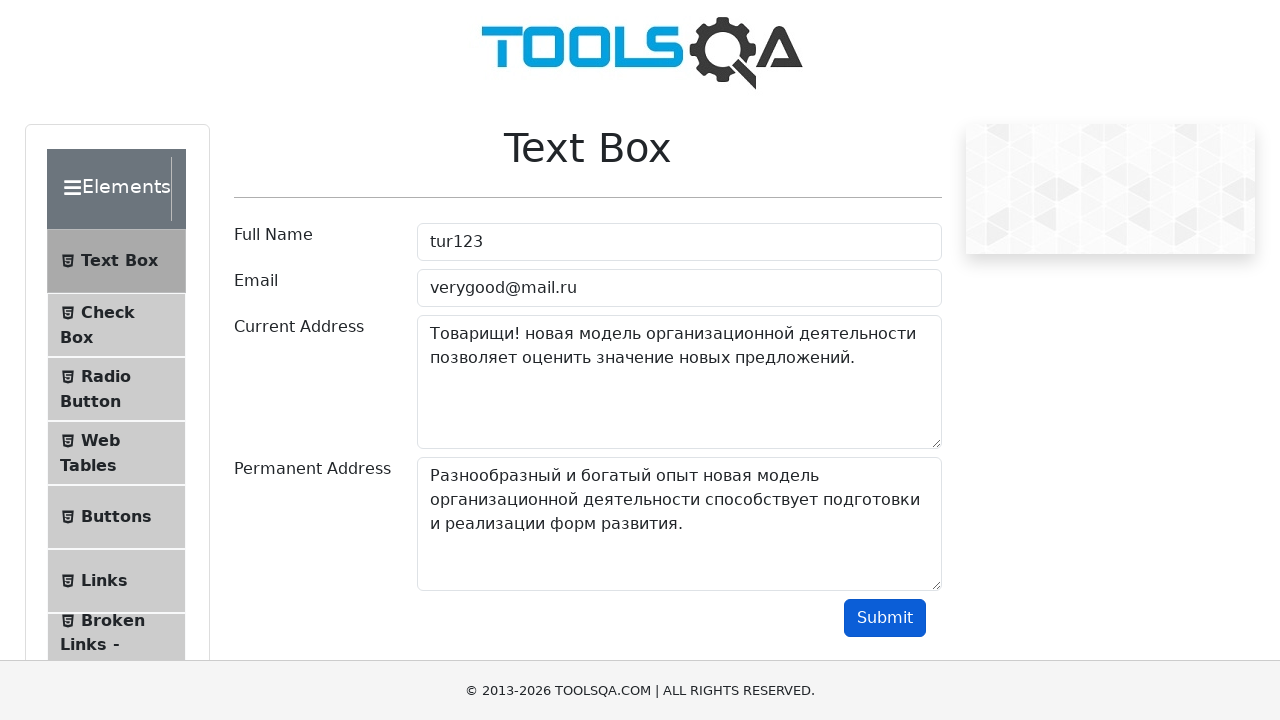

Verified output name field contains 'Name:tur123'
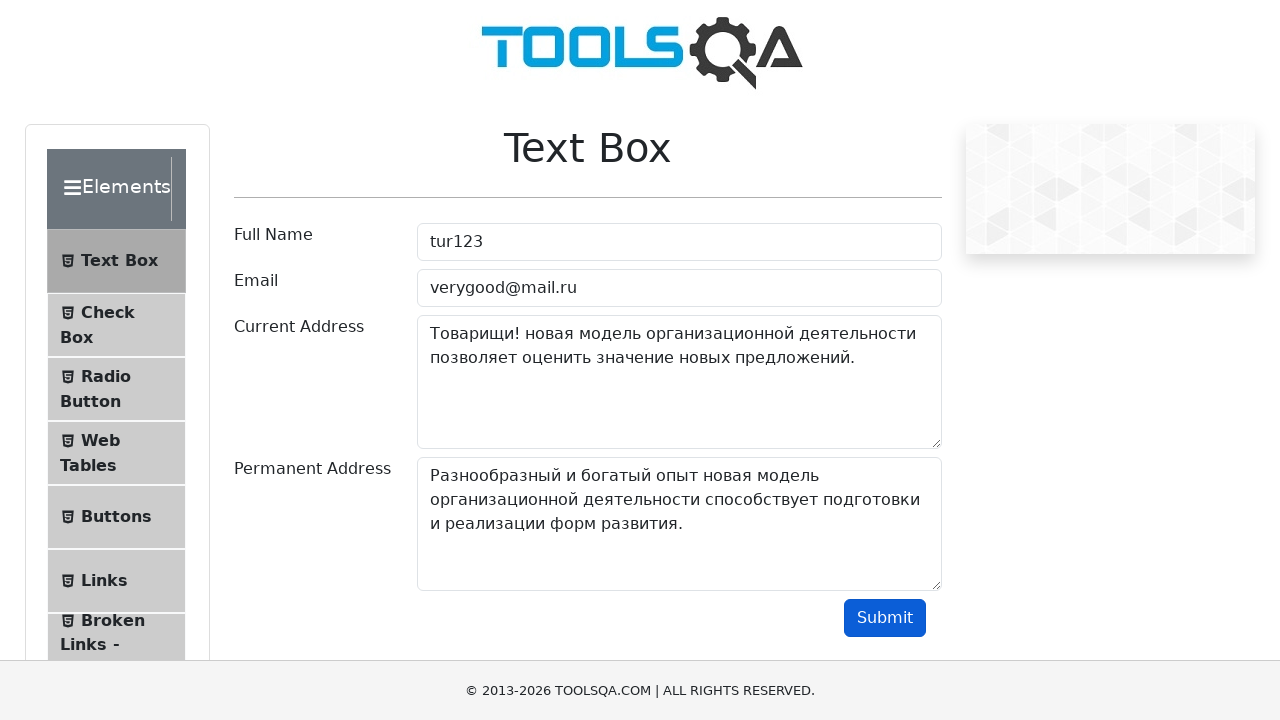

Verified output email field contains 'Email:verygood@mail.ru'
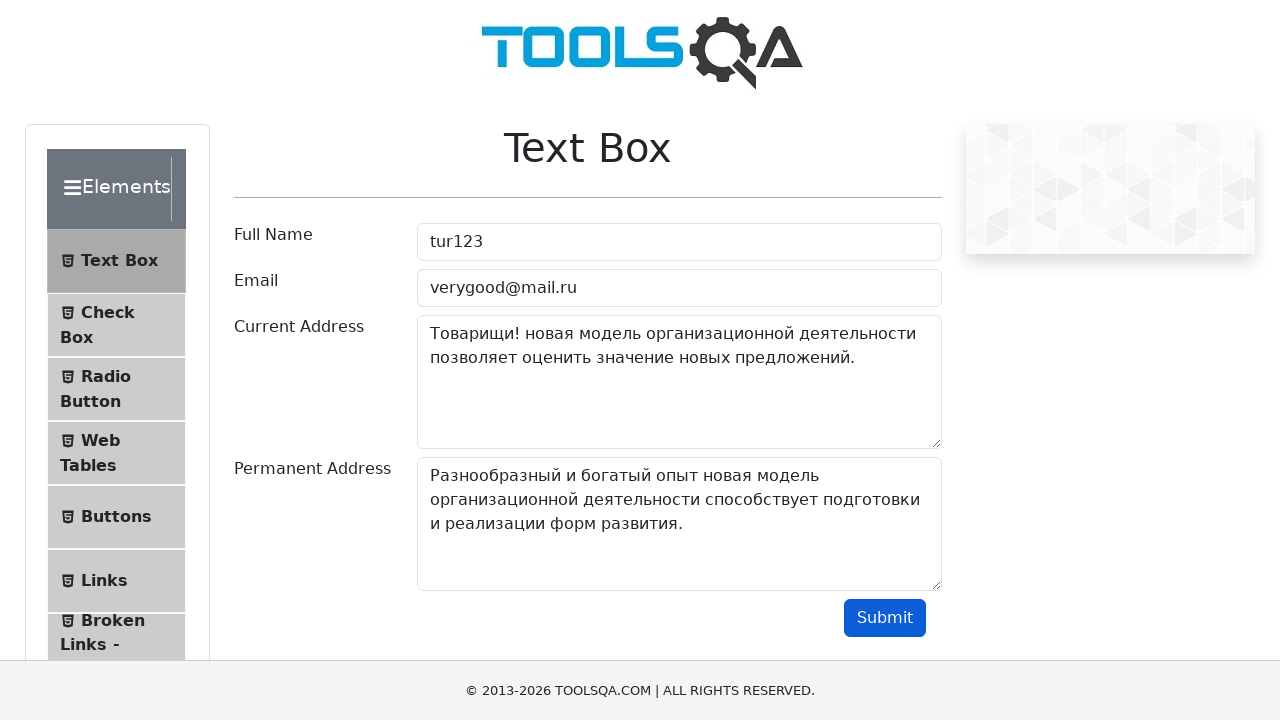

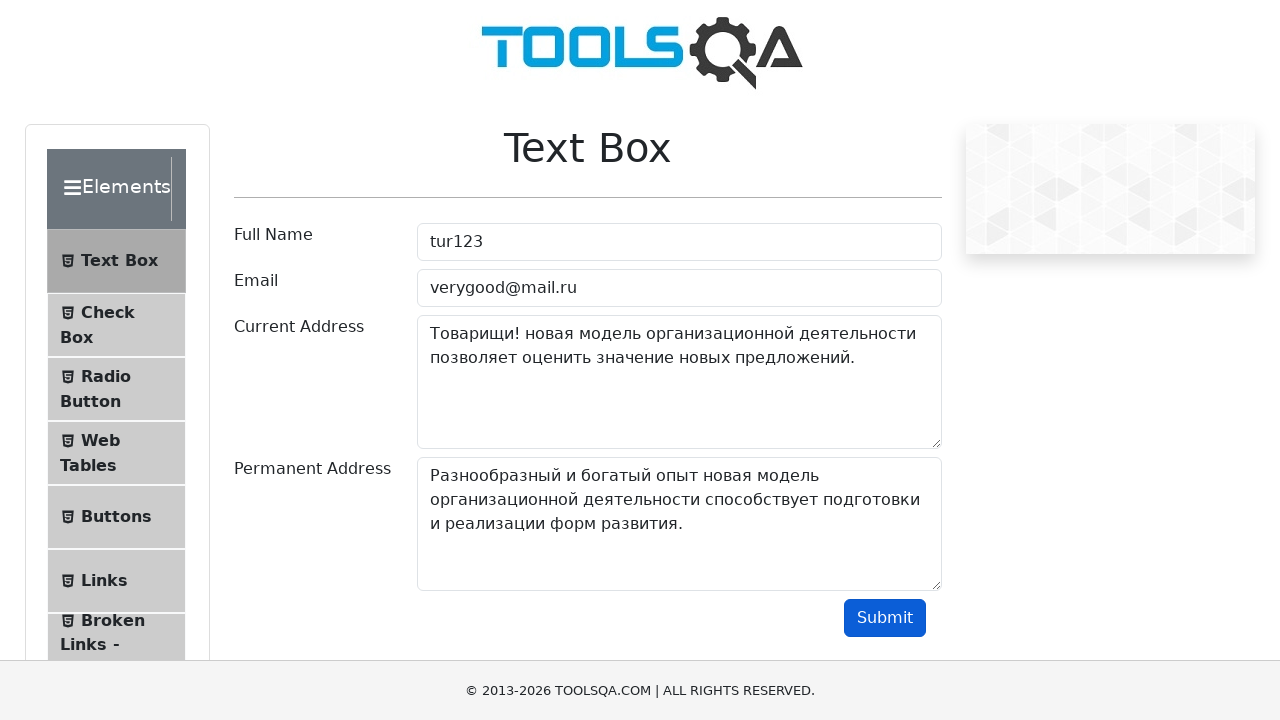